Tests clicking the male gender radio button on the practice form

Starting URL: https://demoqa.com/automation-practice-form

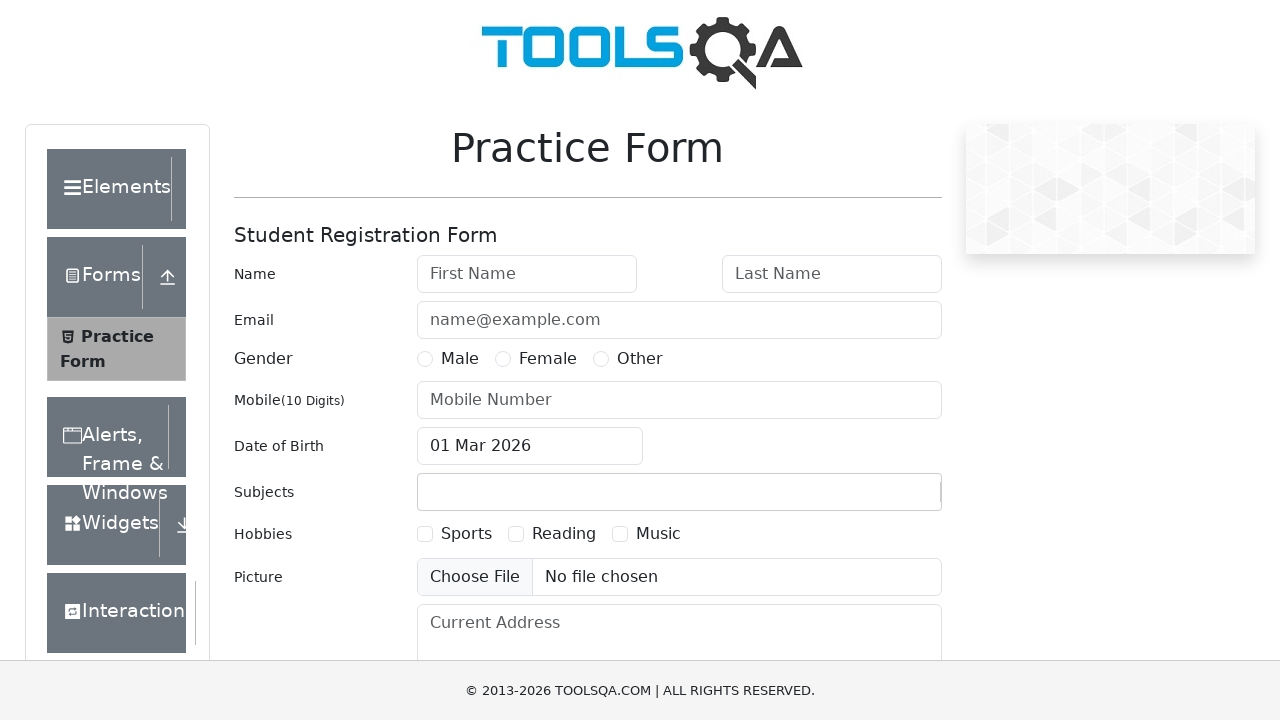

Navigated to automation practice form page
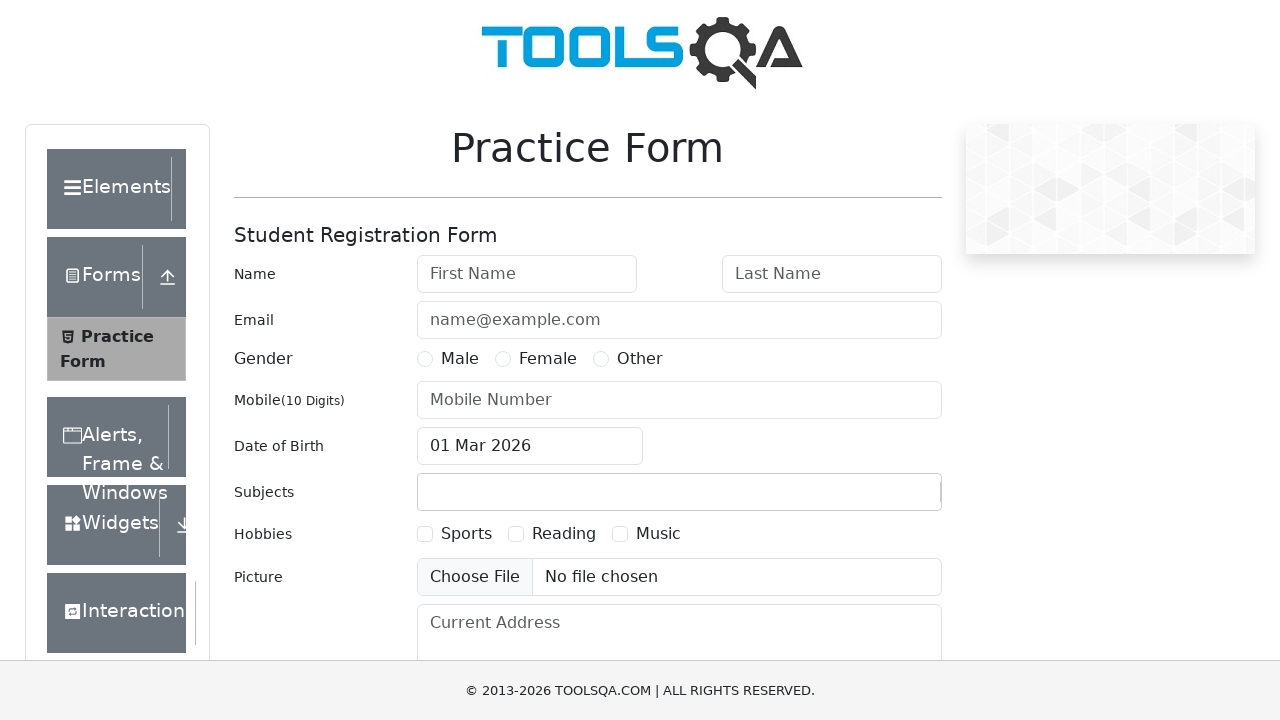

Clicked the male gender radio button at (460, 359) on [for='gender-radio-1']
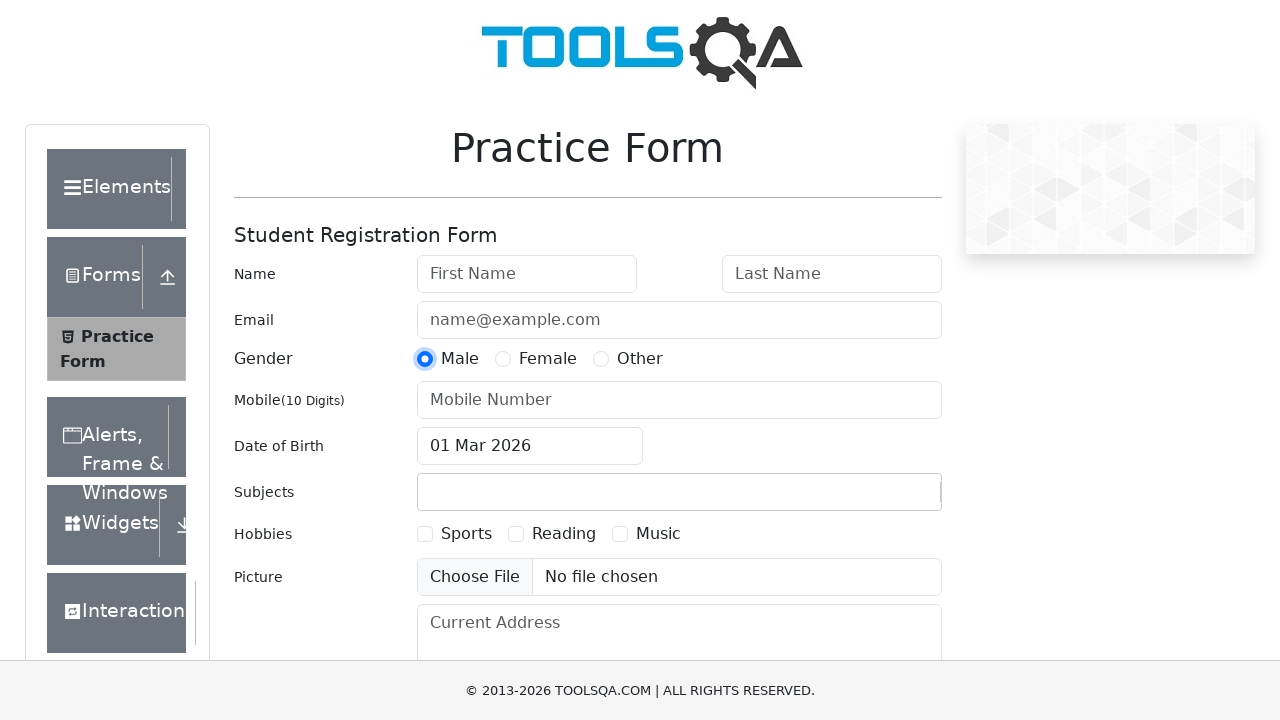

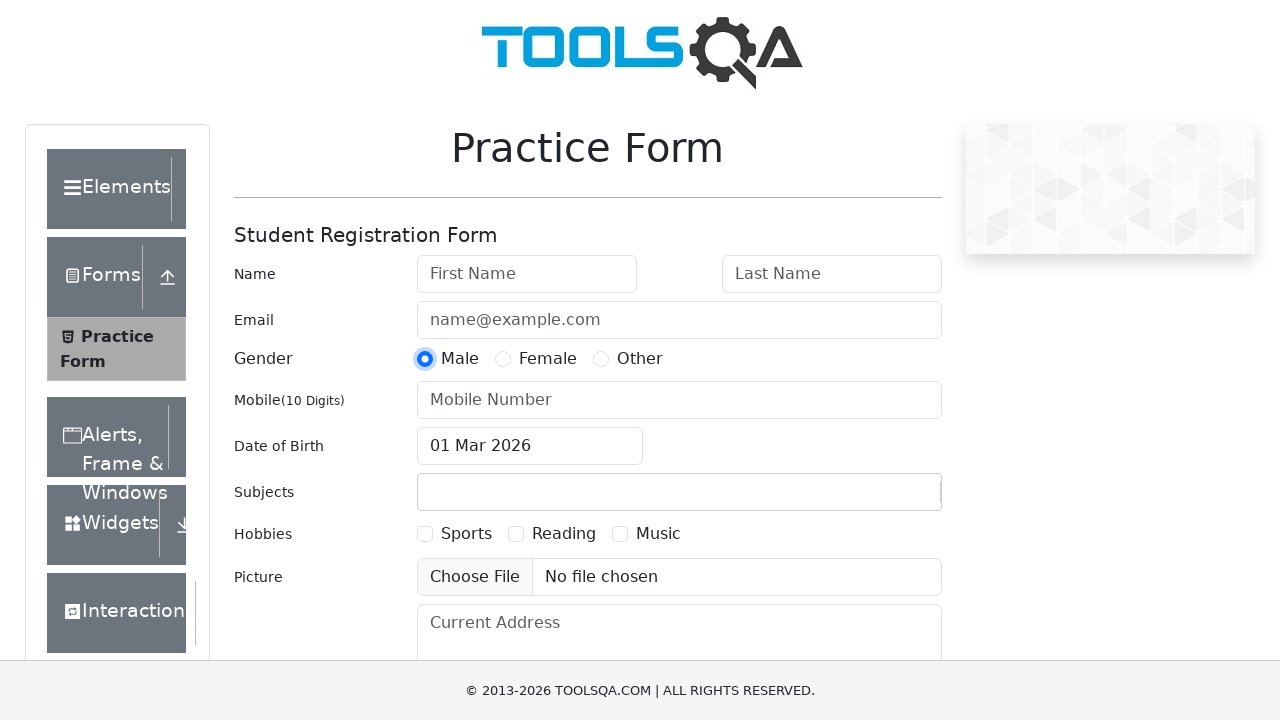